Tests visibility conditions and alert handling by waiting for an element to become invisible and then interacting with an alert button

Starting URL: https://omayo.blogspot.com/

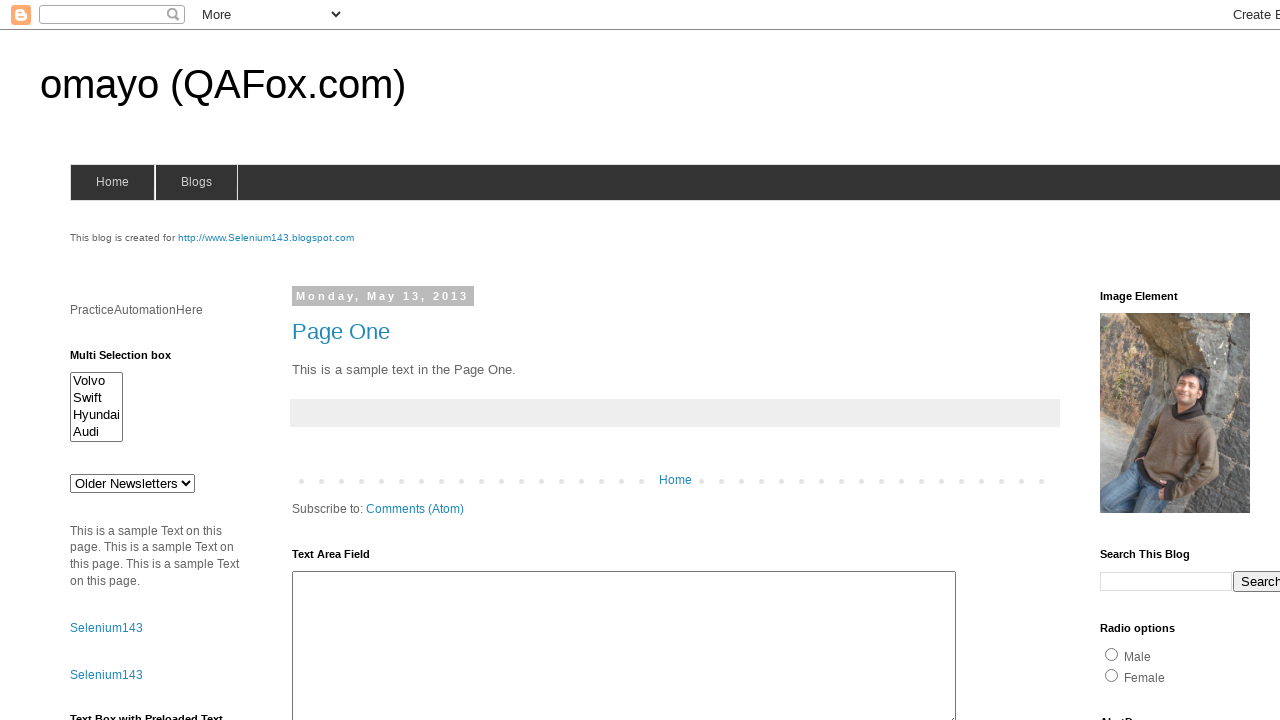

Retrieved text content from #deletesuccess element before it disappears
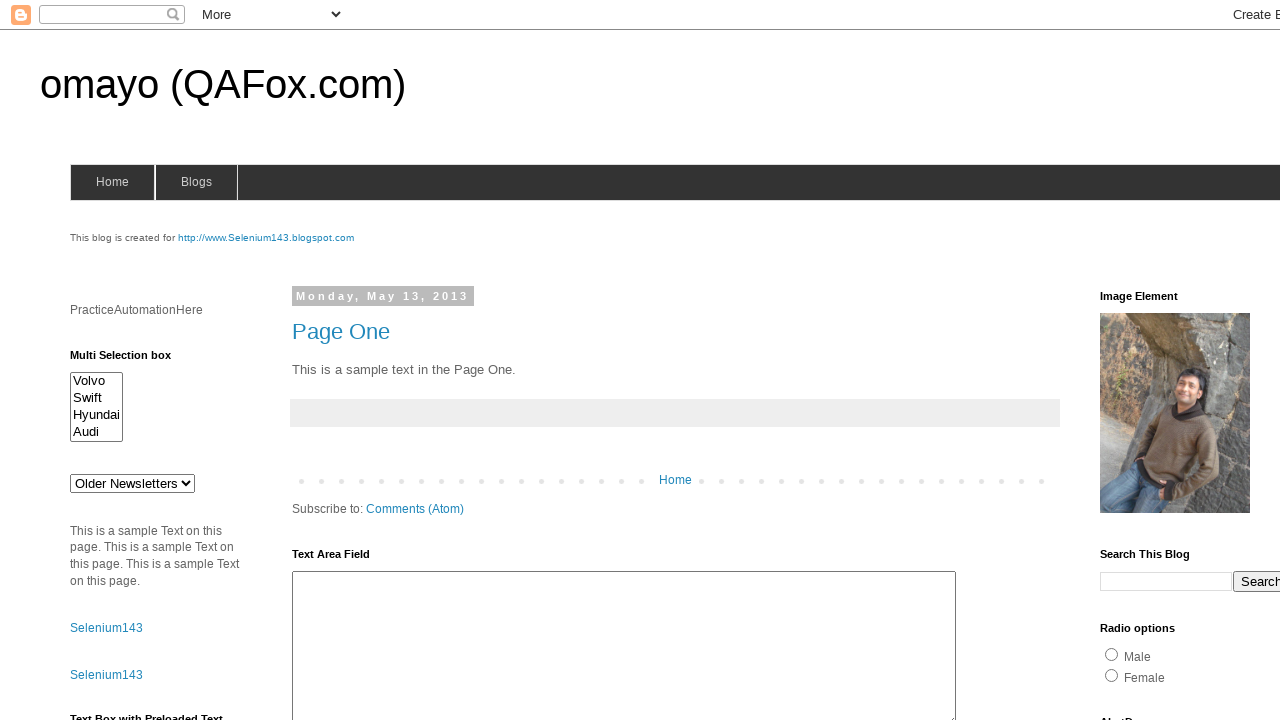

Waited for #deletesuccess element to become invisible (timeout: 25000ms)
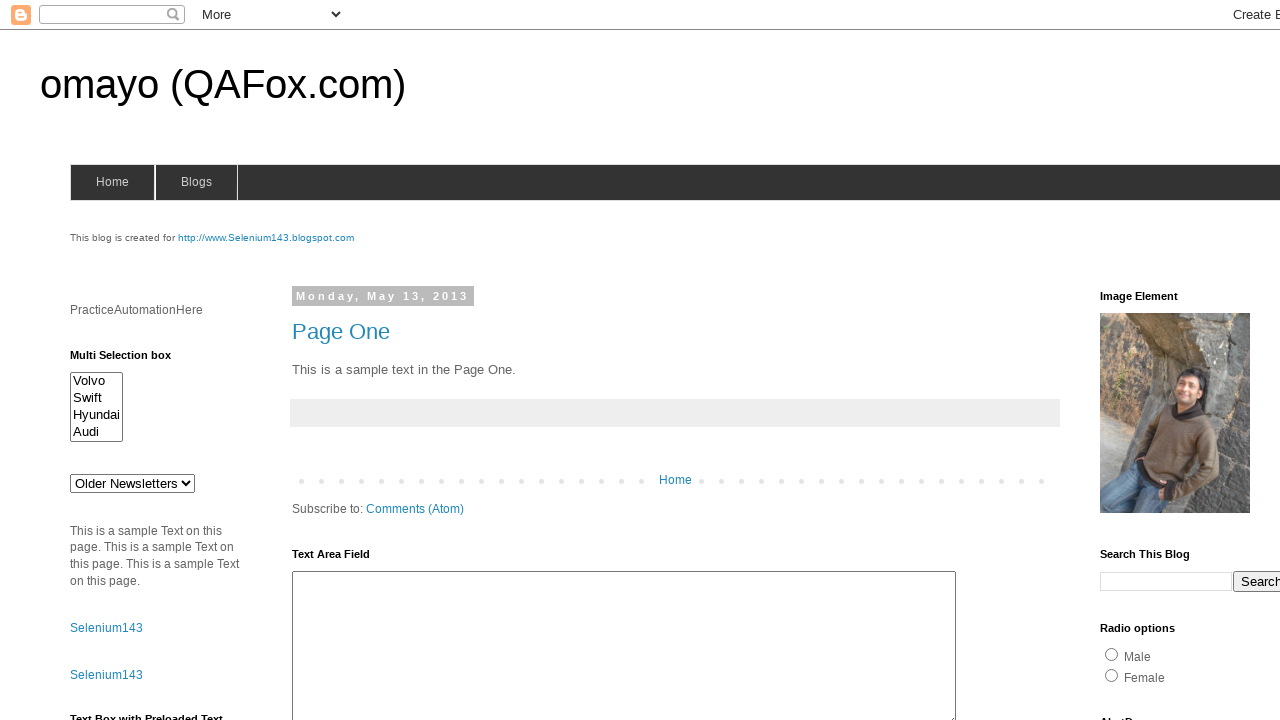

Clicked #alert2 button at (155, 361) on #alert2
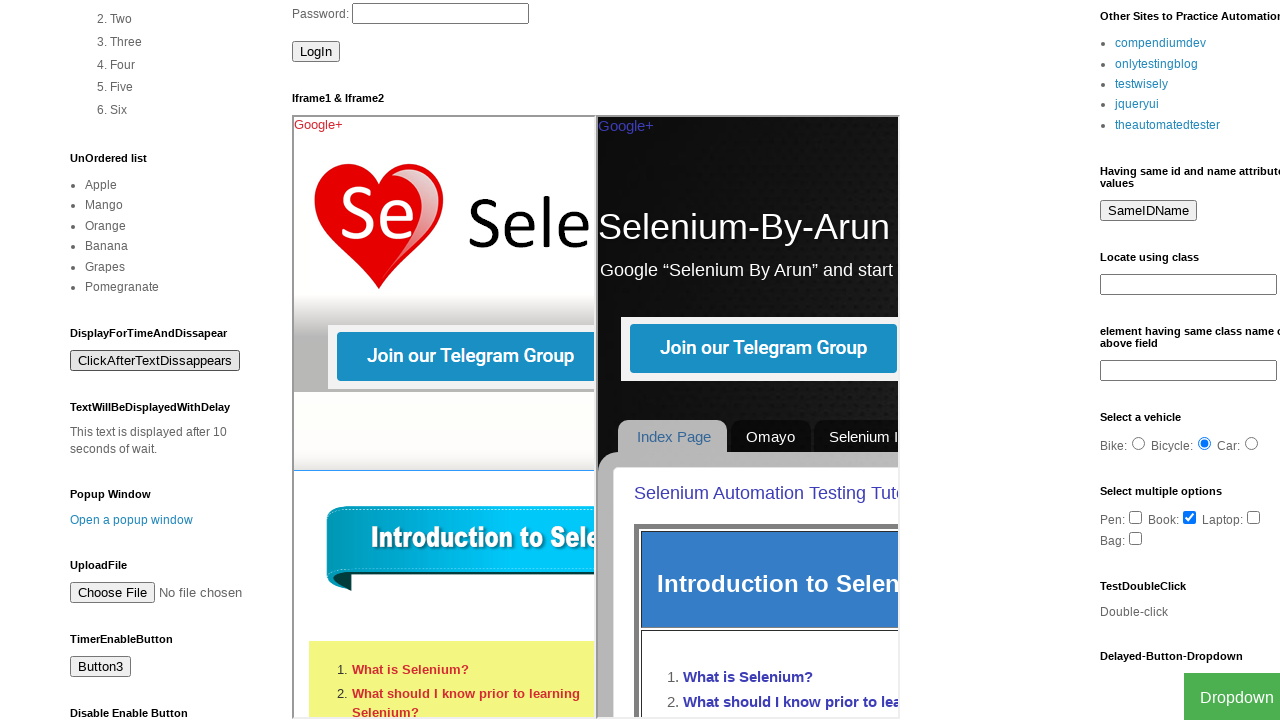

Set up dialog handler to accept alerts
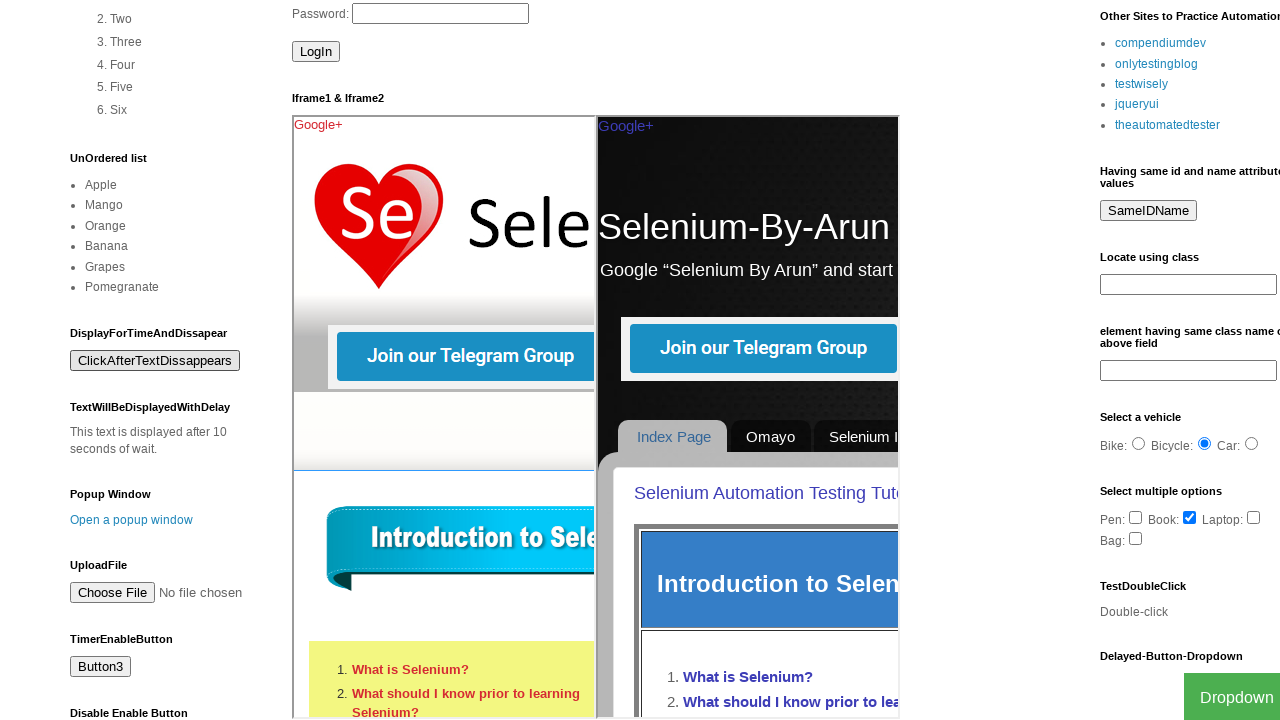

Clicked #alert2 button again to trigger alert at (155, 361) on #alert2
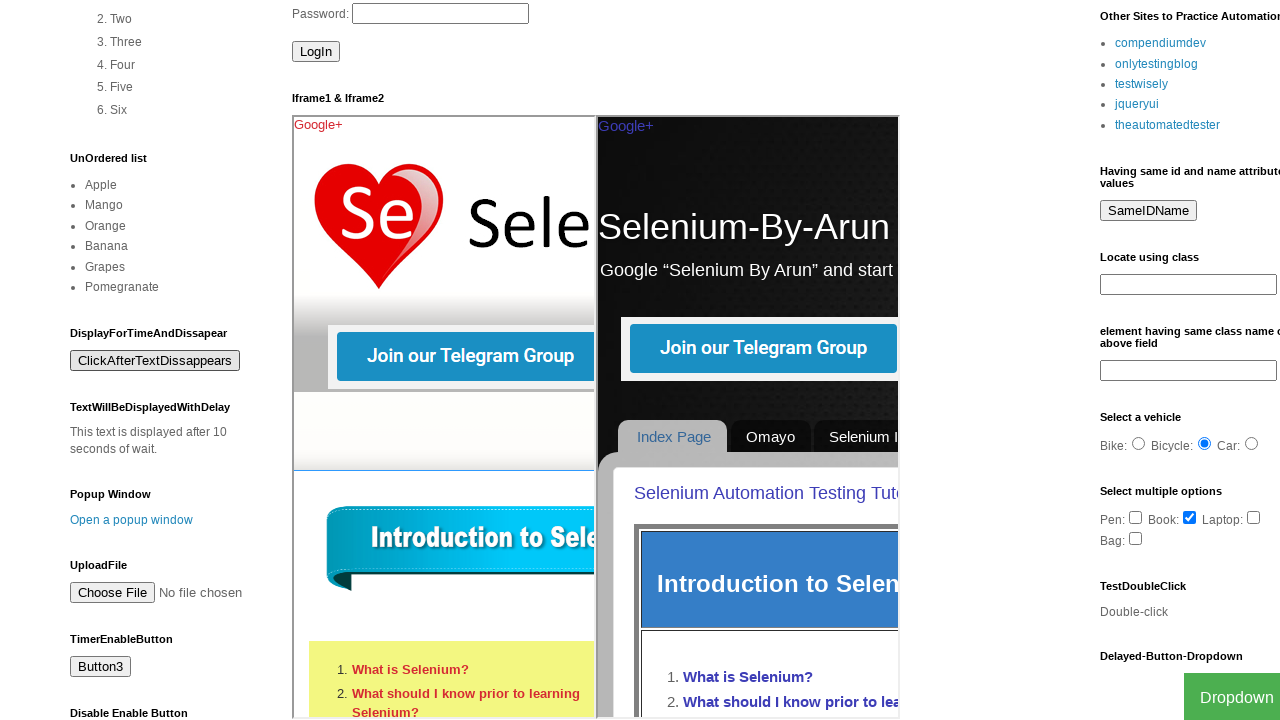

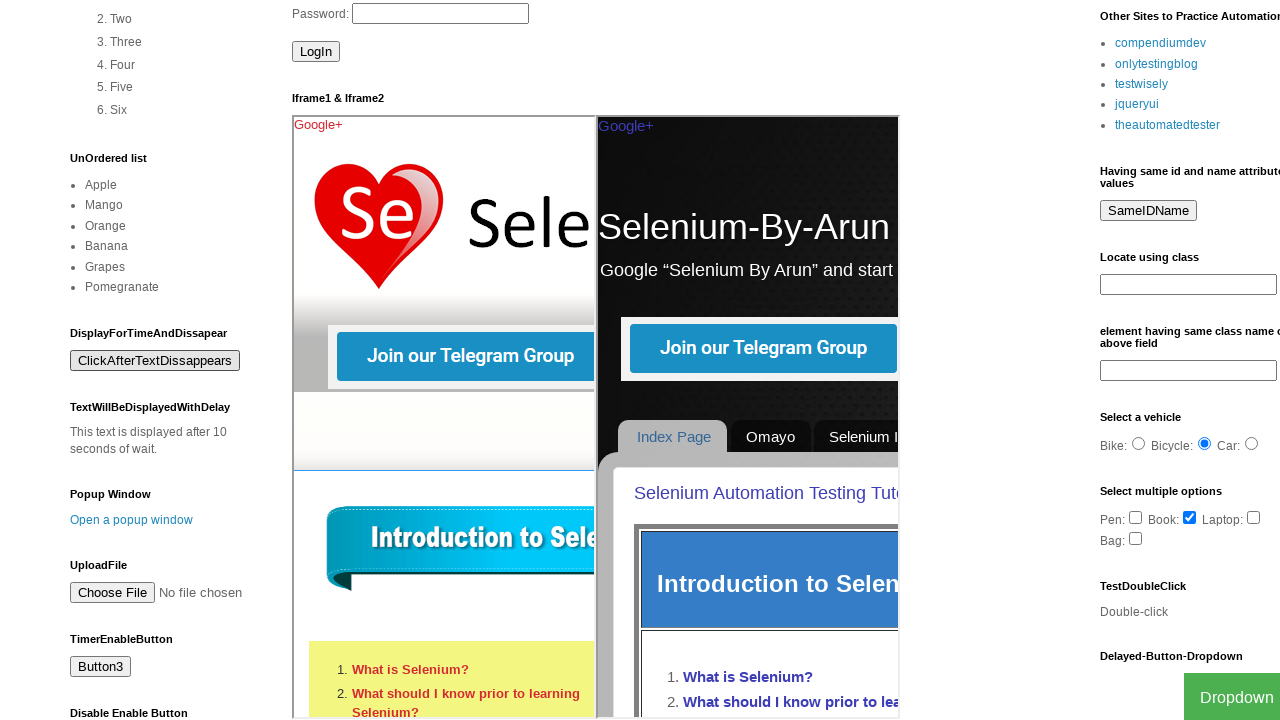